Navigates to the Groww financial services homepage and verifies the page loads successfully

Starting URL: https://groww.in

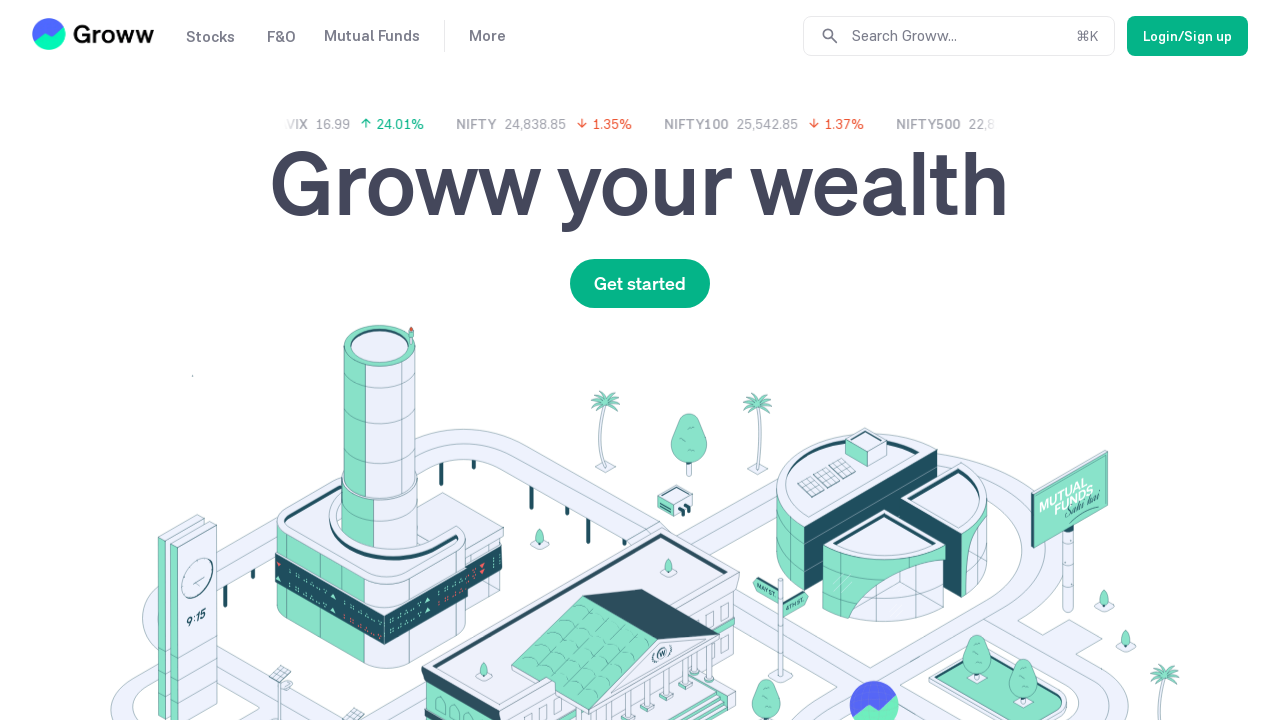

Waited for page to reach domcontentloaded state
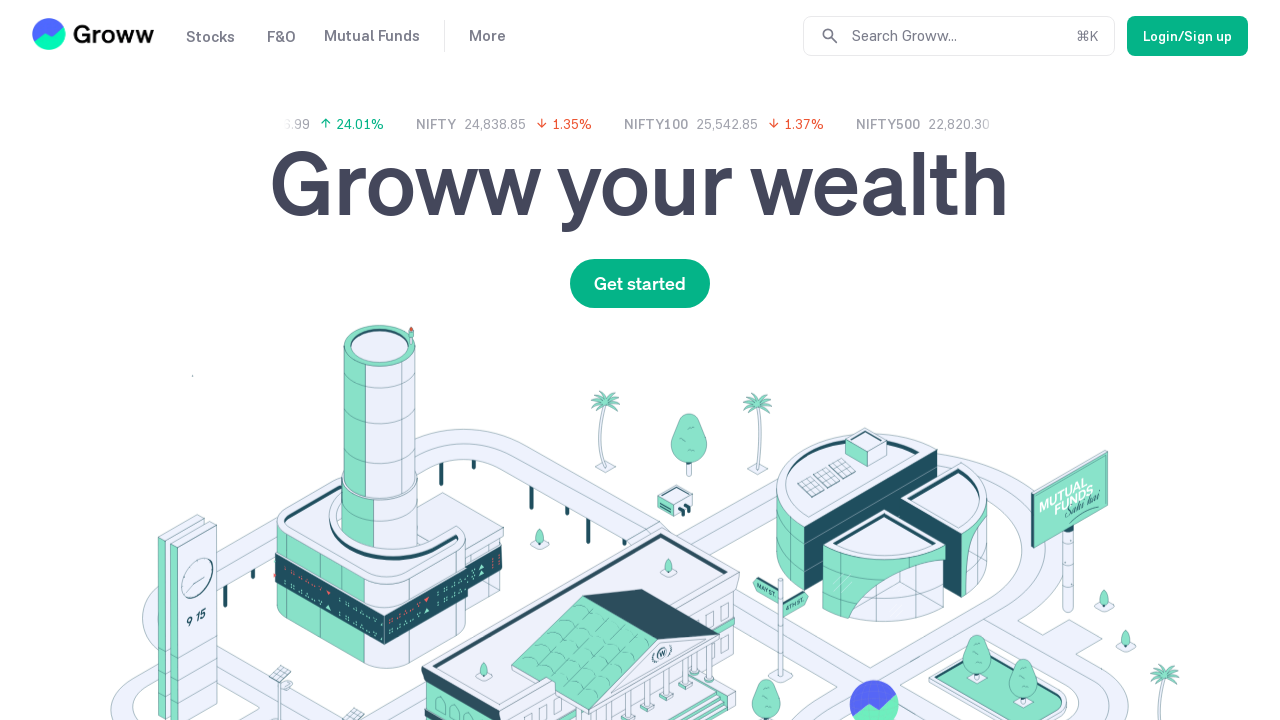

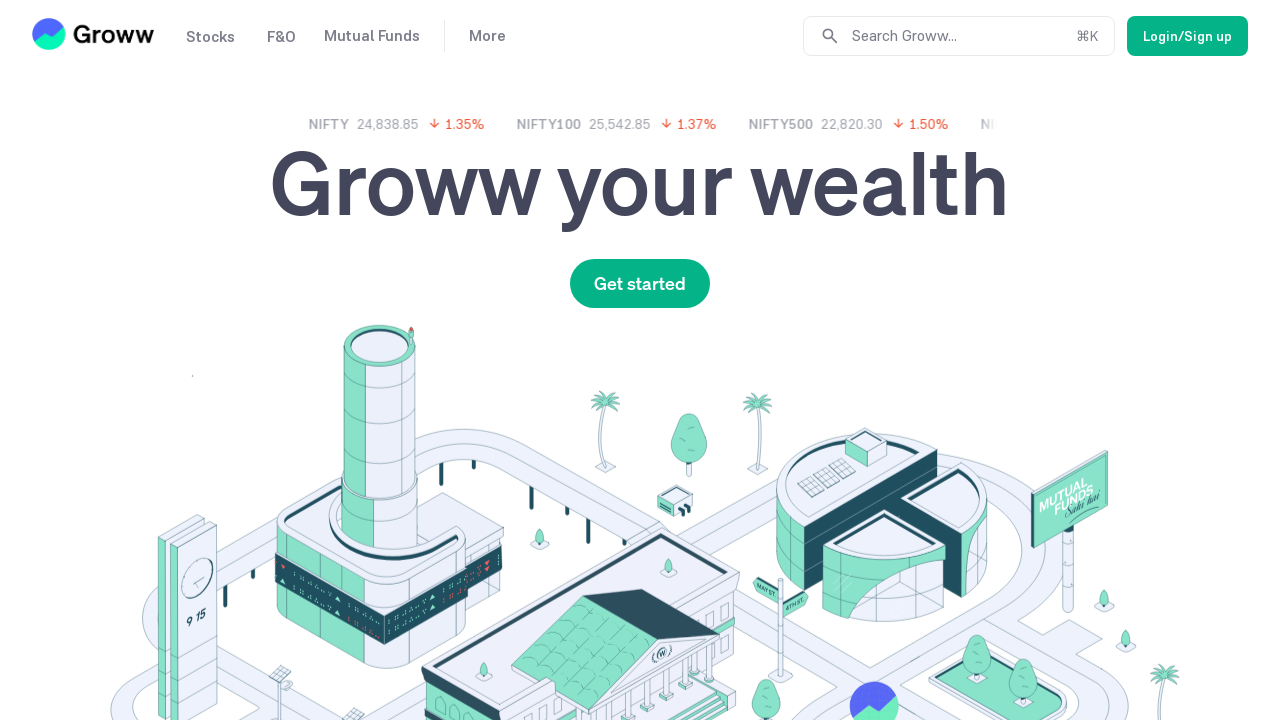